Tests multi-select functionality by using CTRL+click to select multiple items from a list

Starting URL: https://www.leafground.com/list.xhtml

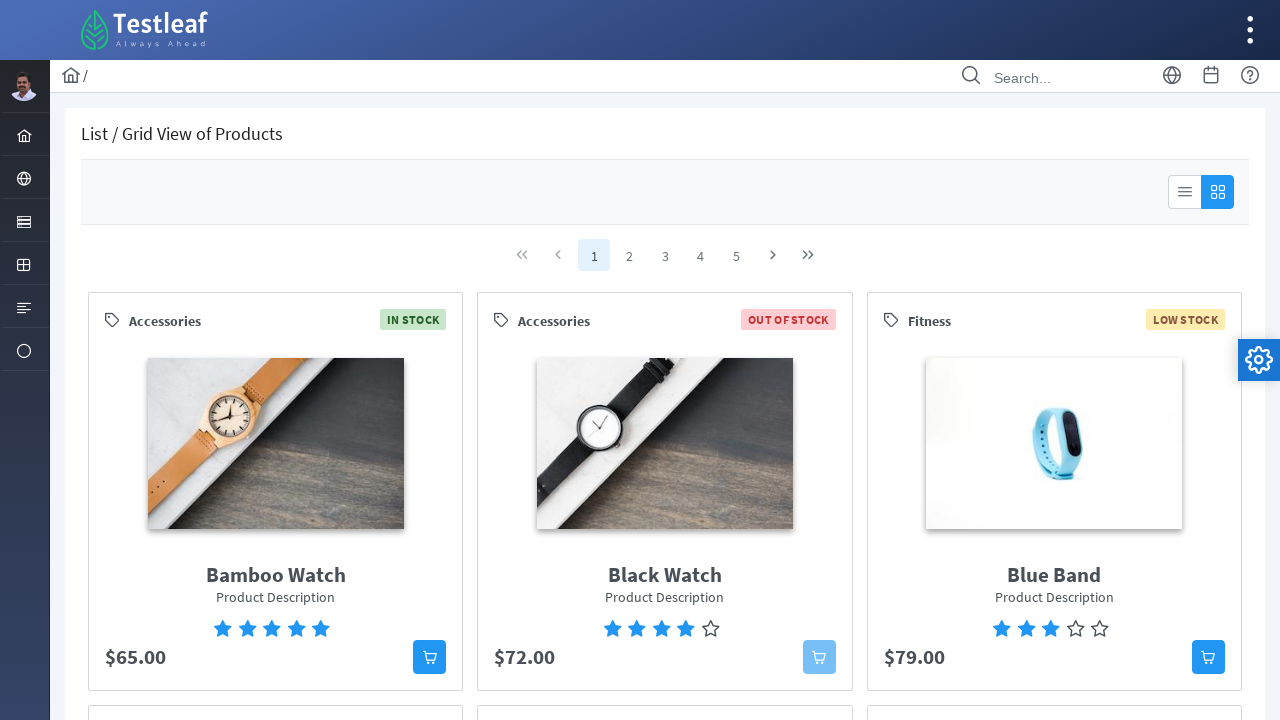

Waited for pick list items to load
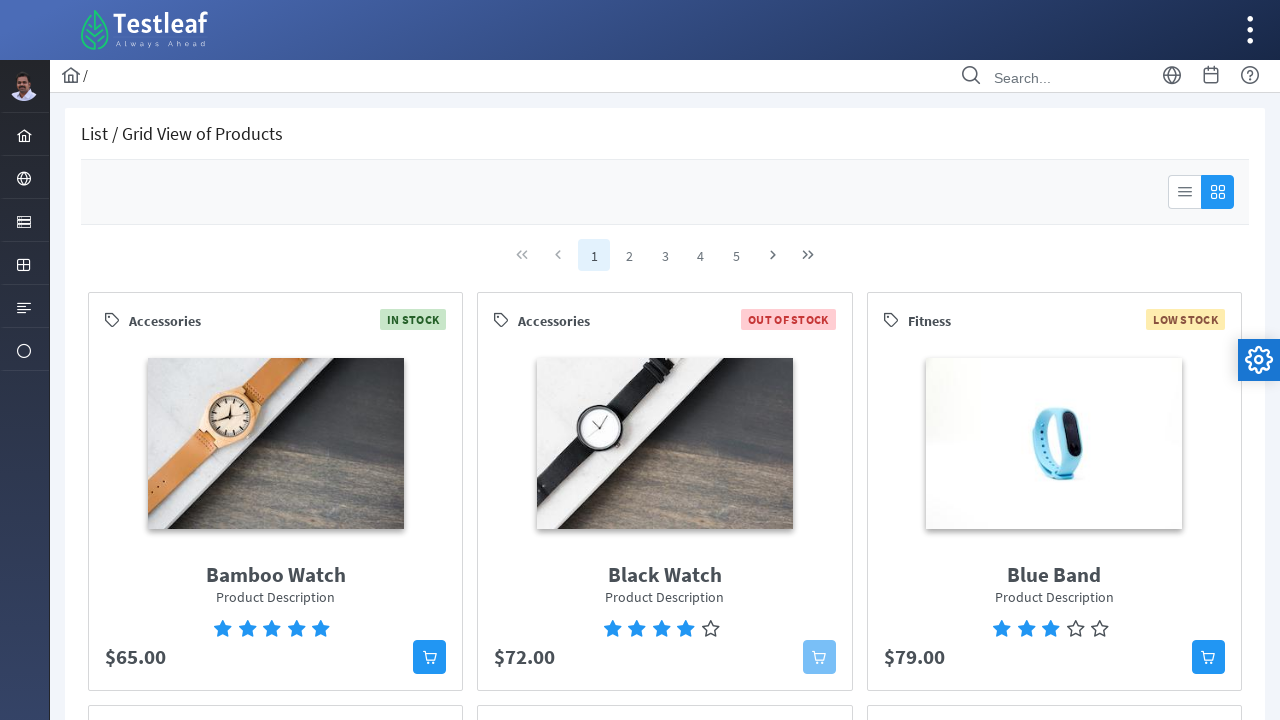

Located all selectable items in the pick list
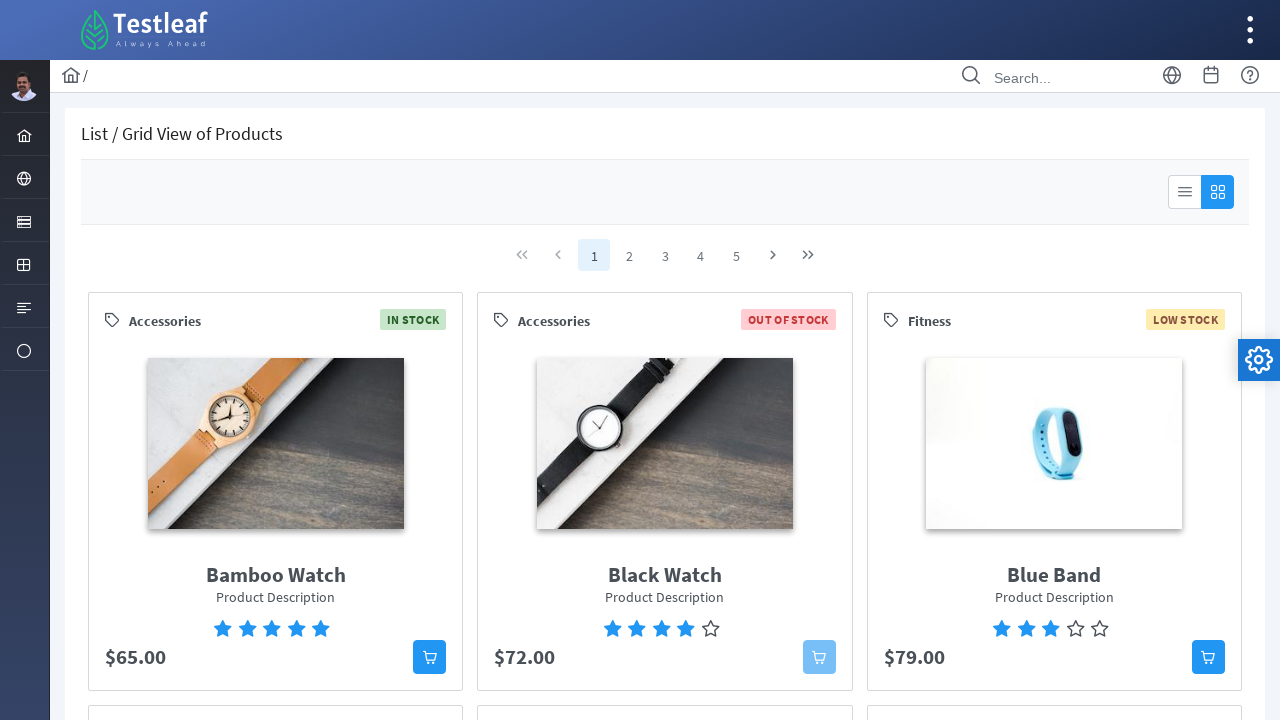

Pressed Control key down for multi-select
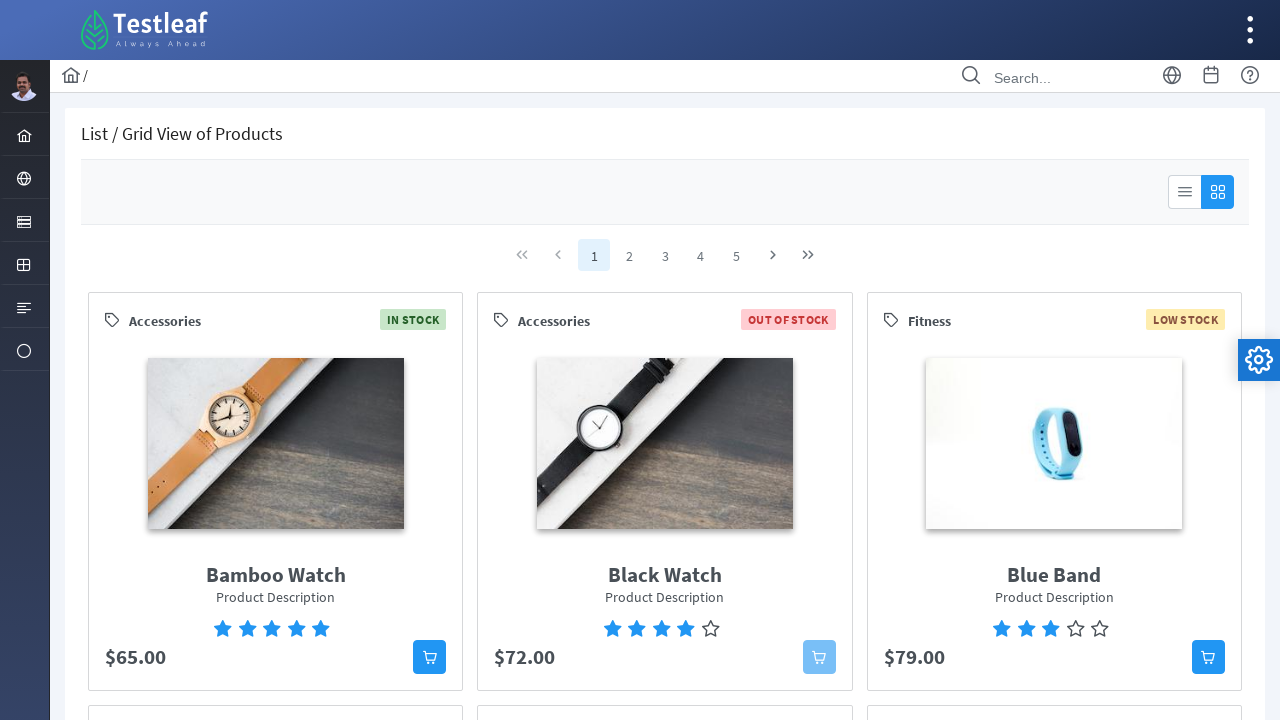

CTRL+clicked first item in list at (291, 472) on //*[@id="pickList"]/div[2]/ul/li >> nth=0
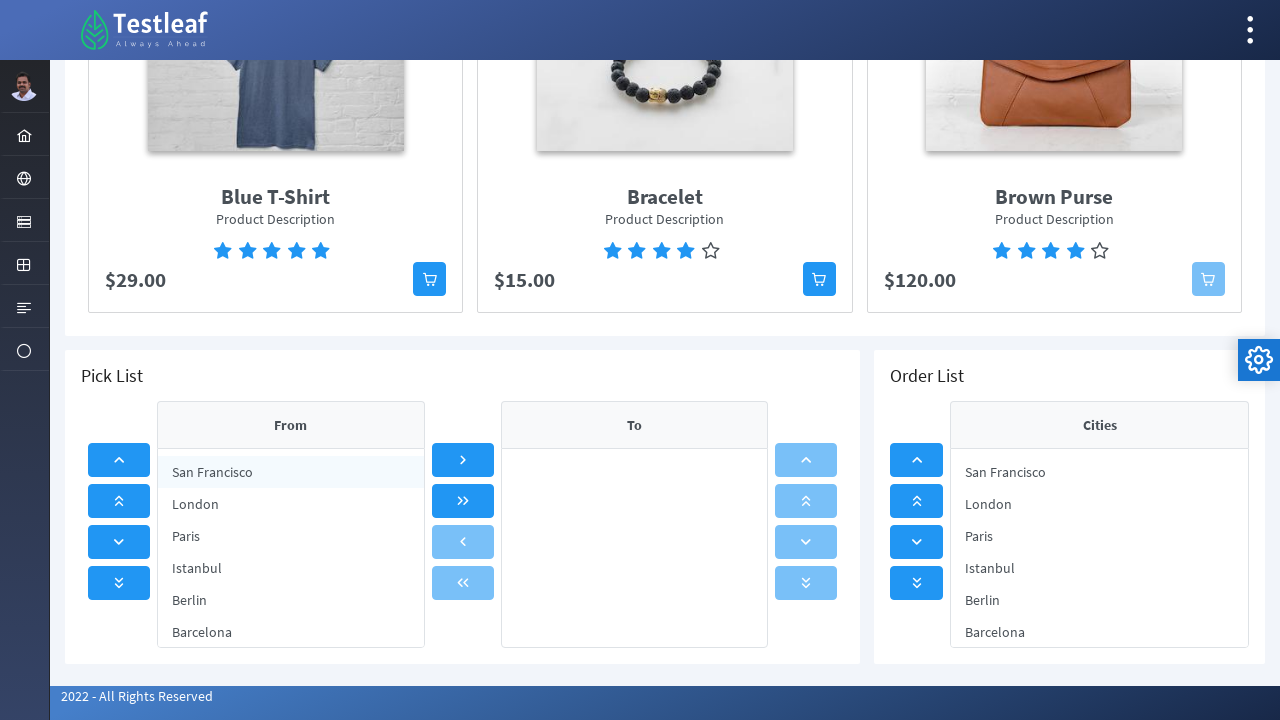

CTRL+clicked second item in list at (291, 504) on //*[@id="pickList"]/div[2]/ul/li >> nth=1
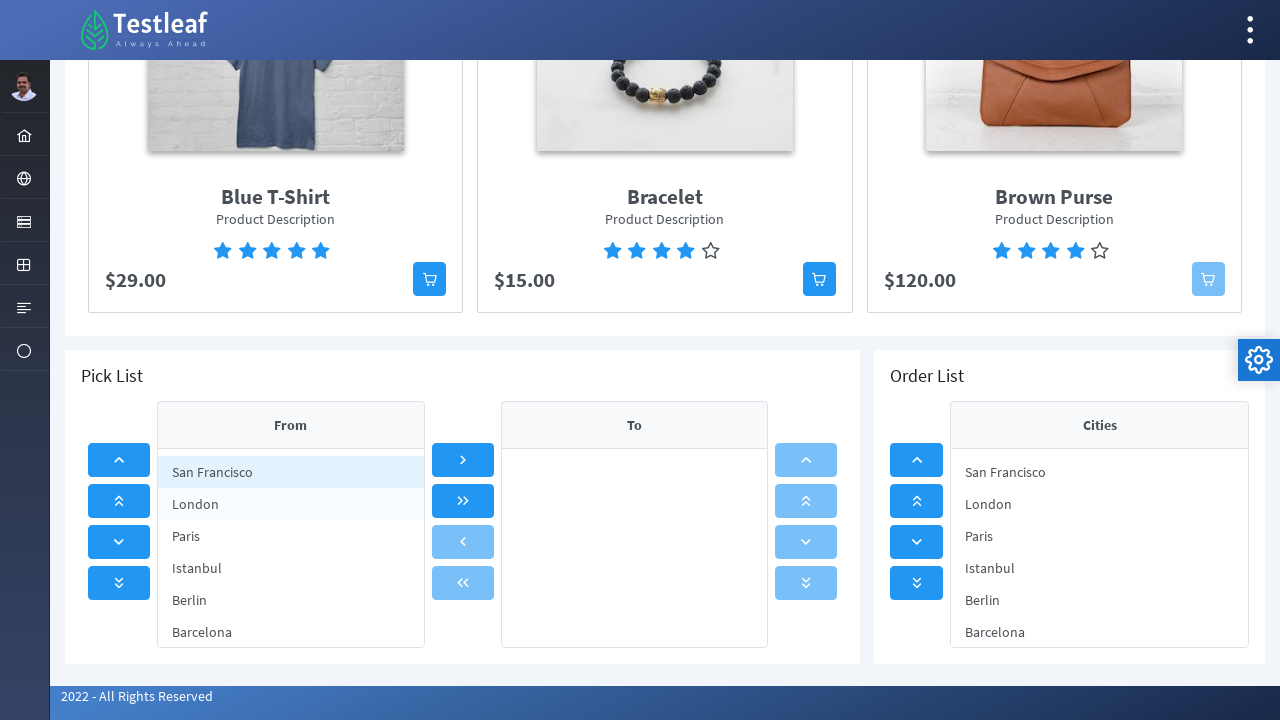

CTRL+clicked third item in list at (291, 536) on //*[@id="pickList"]/div[2]/ul/li >> nth=2
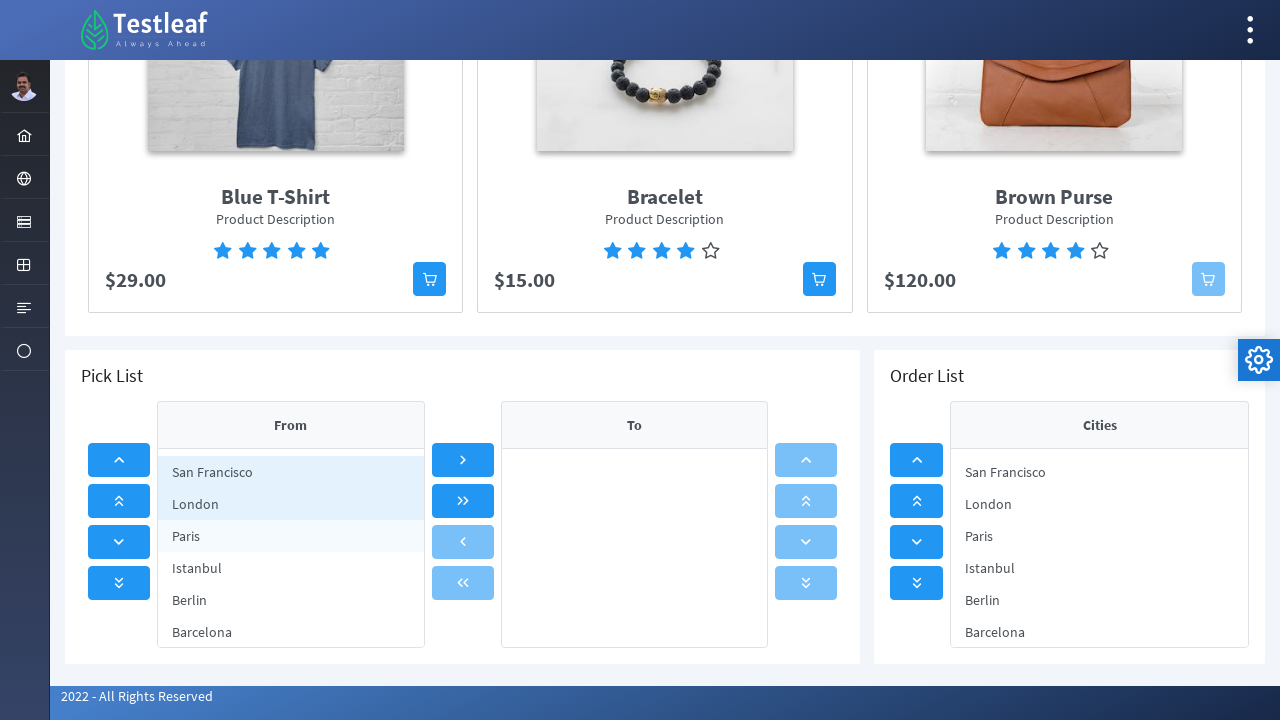

CTRL+clicked fourth item in list at (291, 568) on //*[@id="pickList"]/div[2]/ul/li >> nth=3
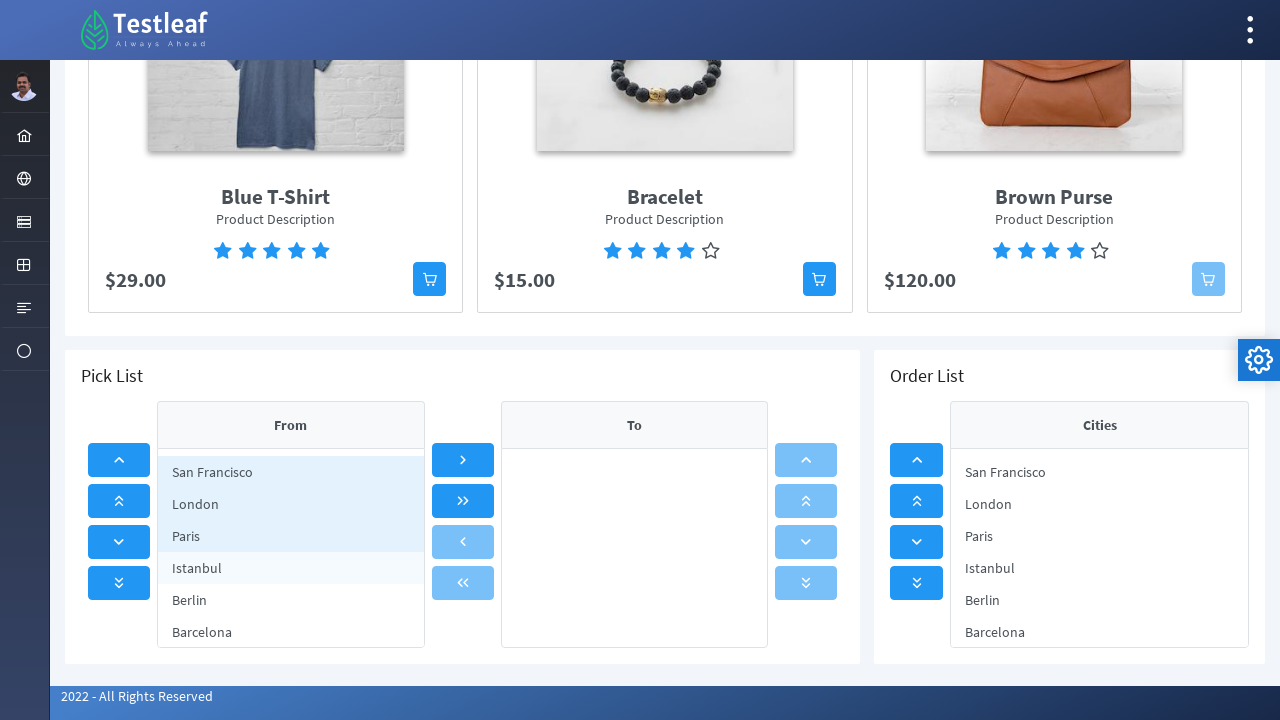

Released Control key to complete multi-select
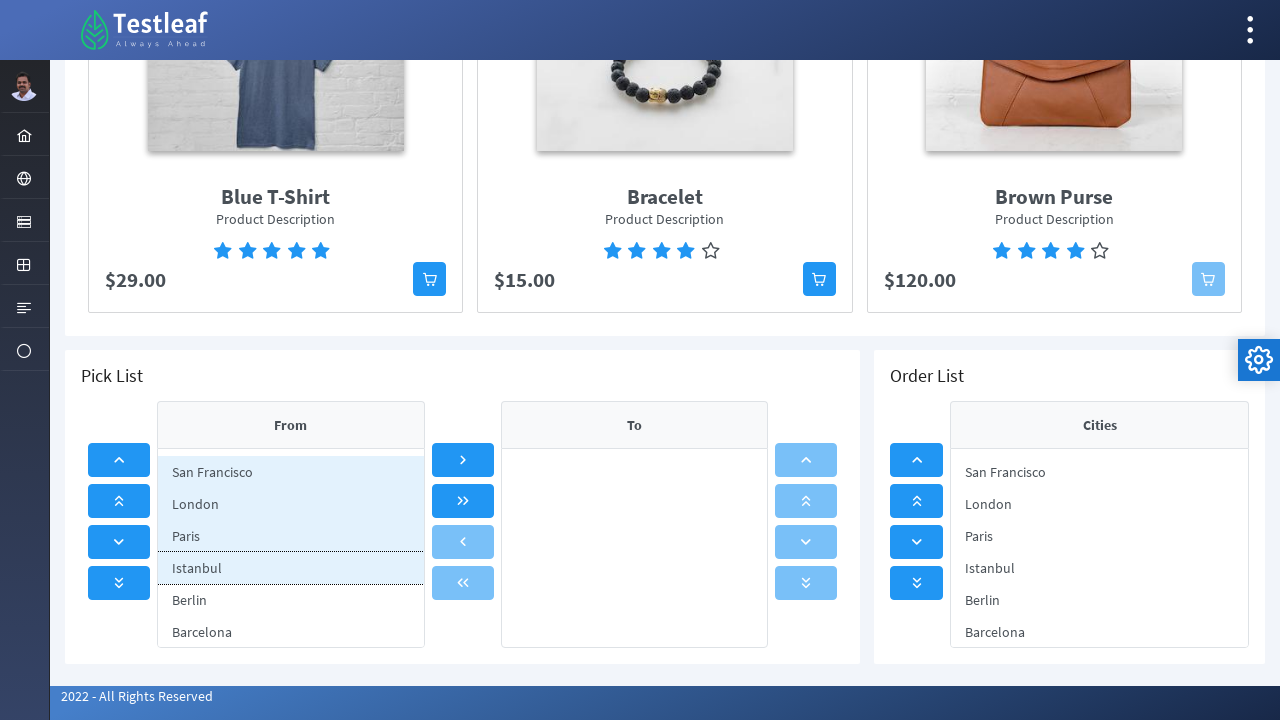

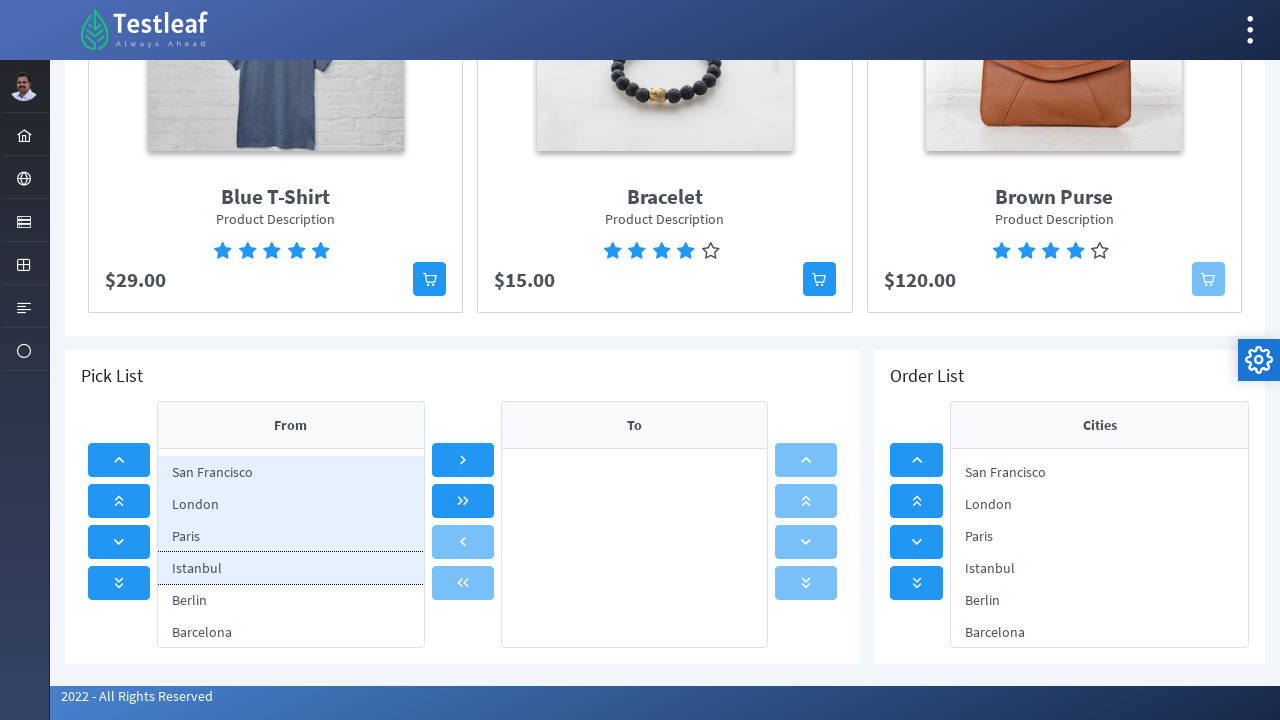